Tests registration form submission with only required fields (first name, last name, email, gender, phone number) and verifies the results modal appears.

Starting URL: https://demoqa.com/automation-practice-form

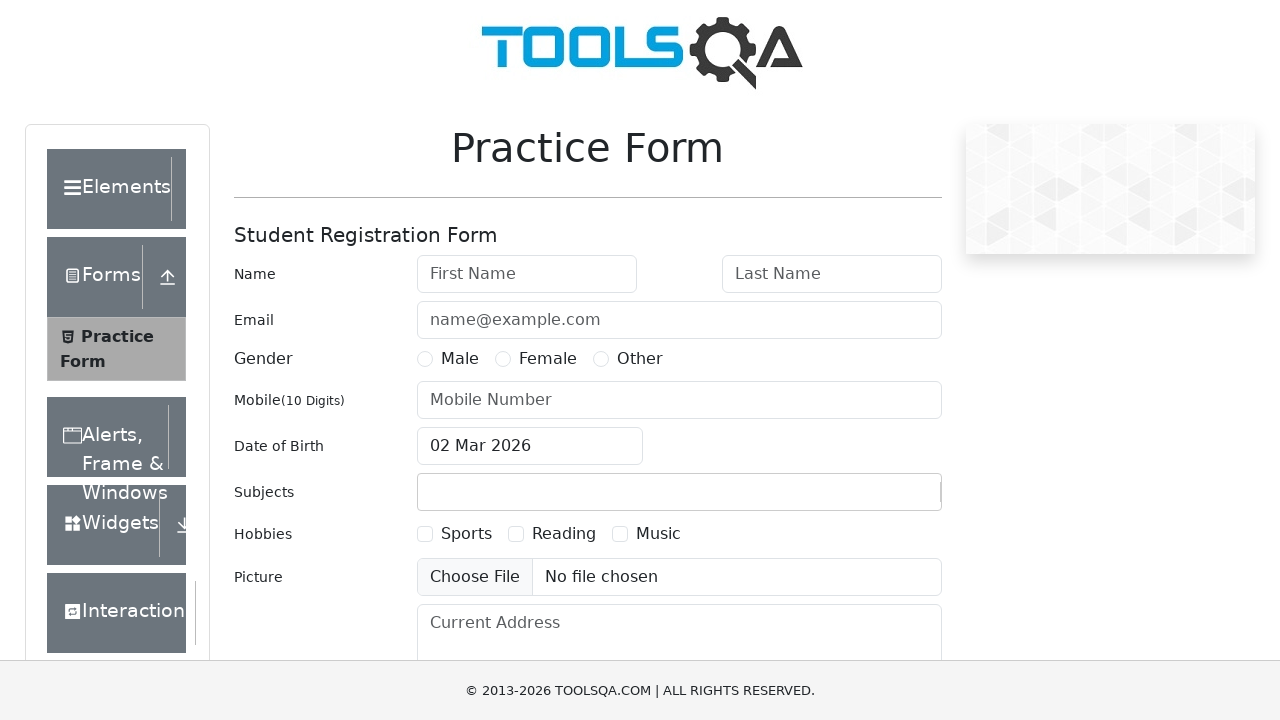

Filled first name field with 'Sarah' on #firstName
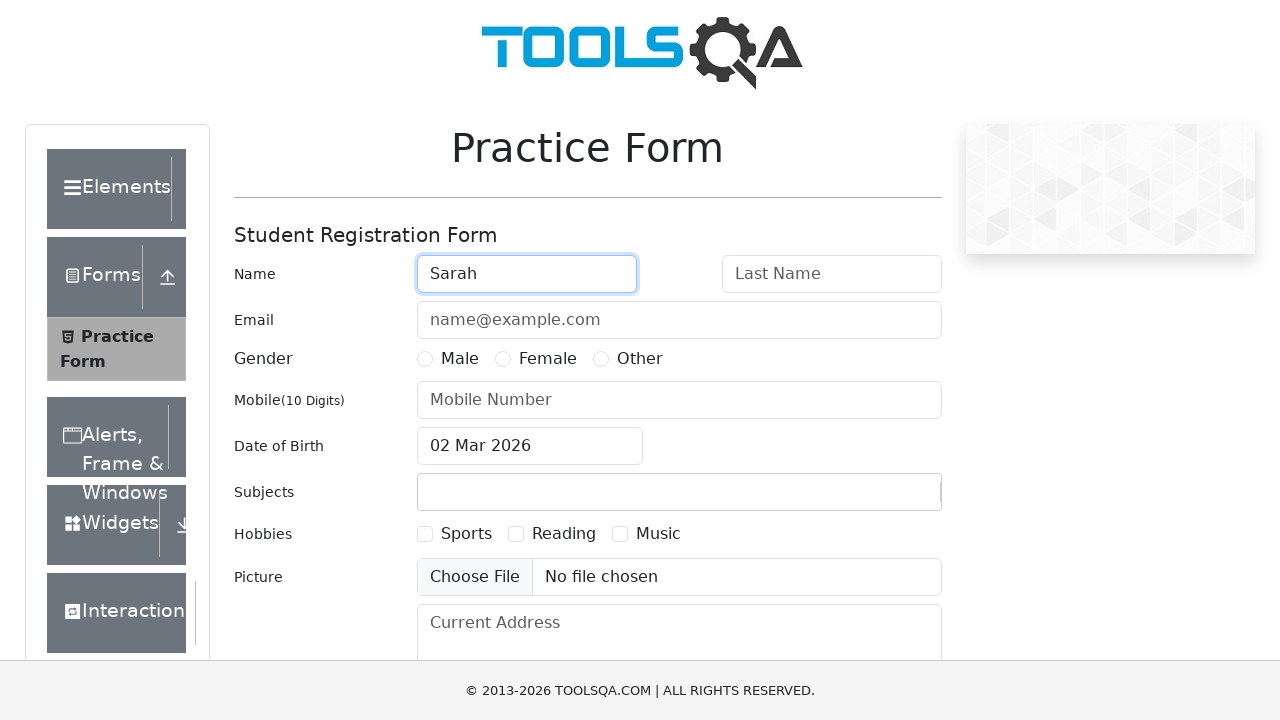

Filled last name field with 'Williams' on #lastName
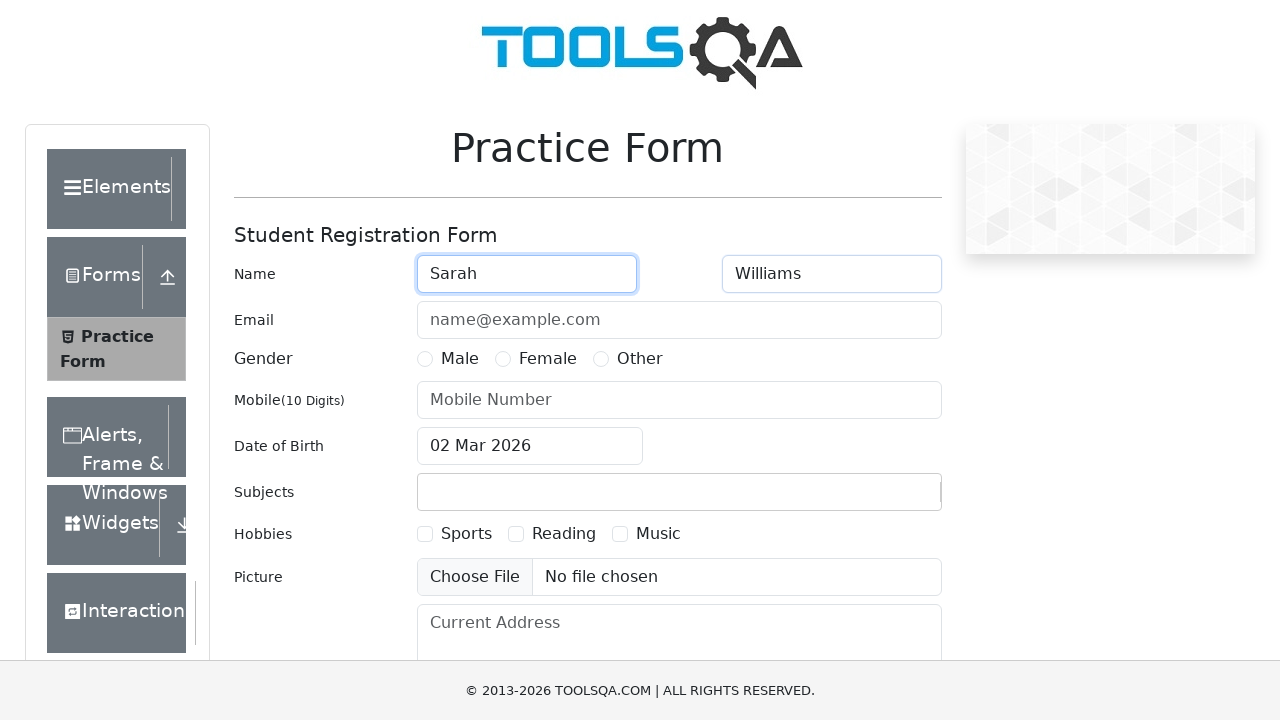

Filled email field with 'sarah.williams@testmail.com' on #userEmail
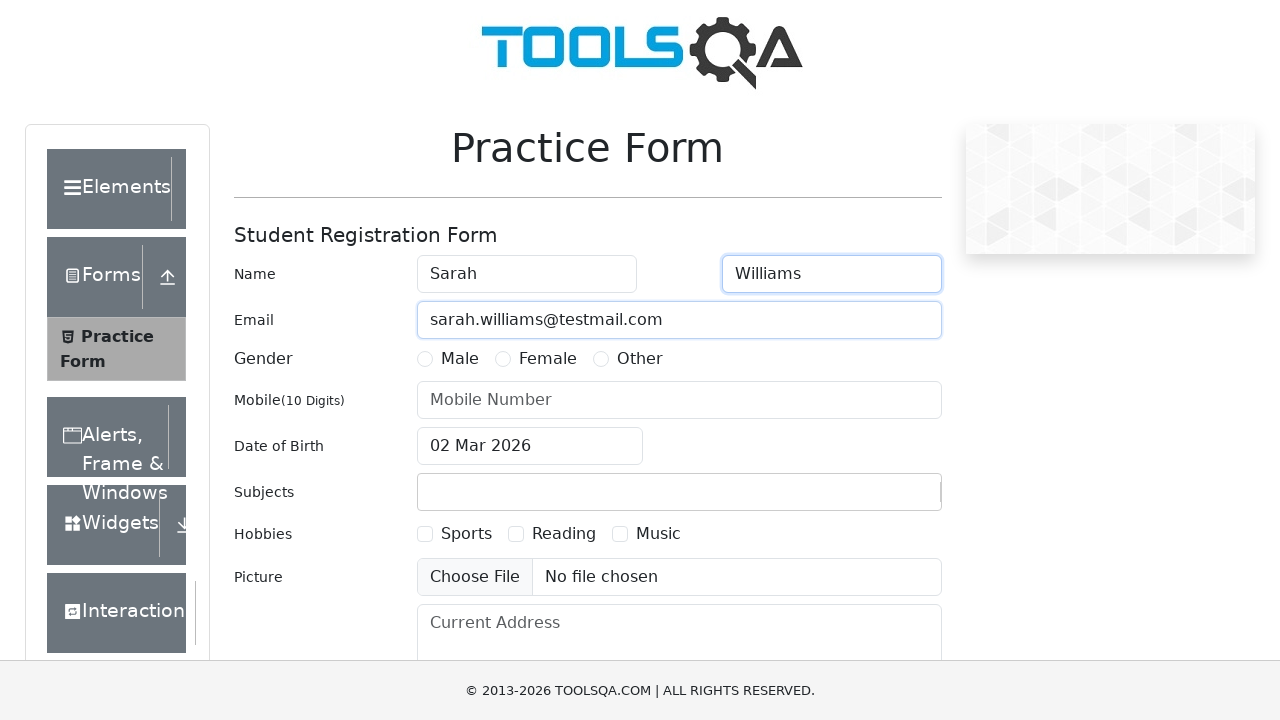

Selected Female gender option at (548, 359) on label[for='gender-radio-2']
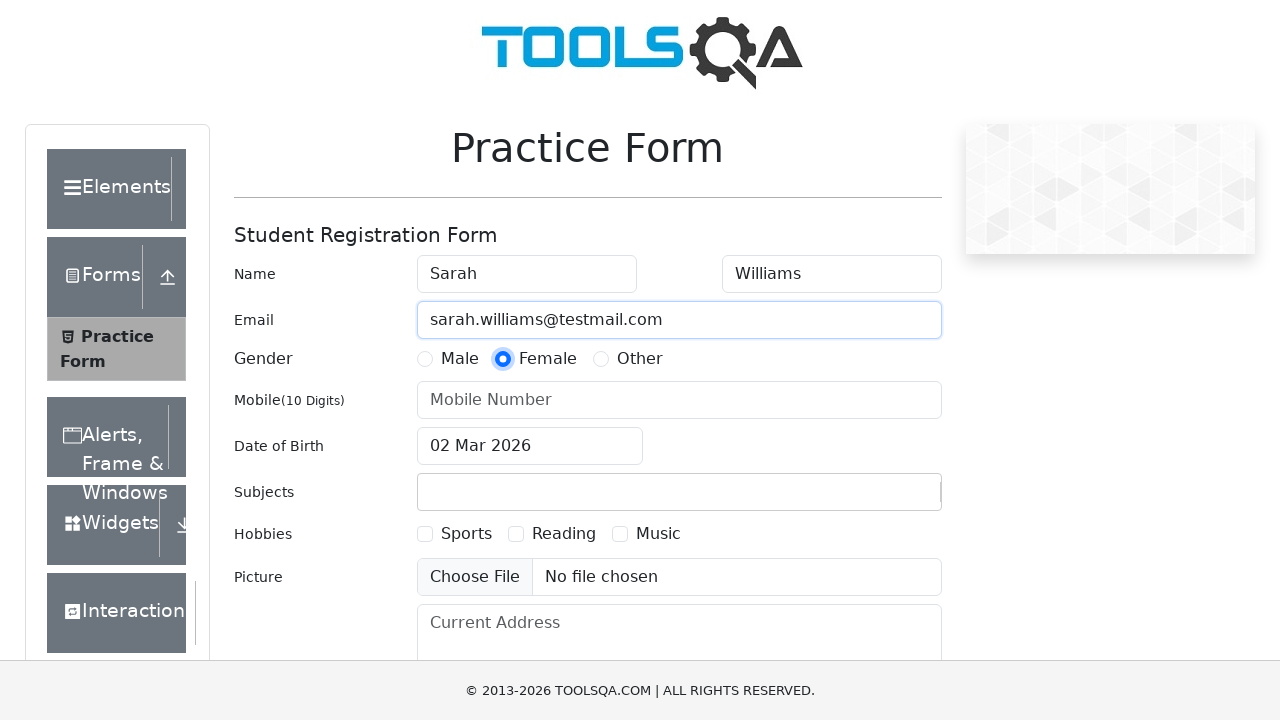

Filled phone number field with '9876543210' on #userNumber
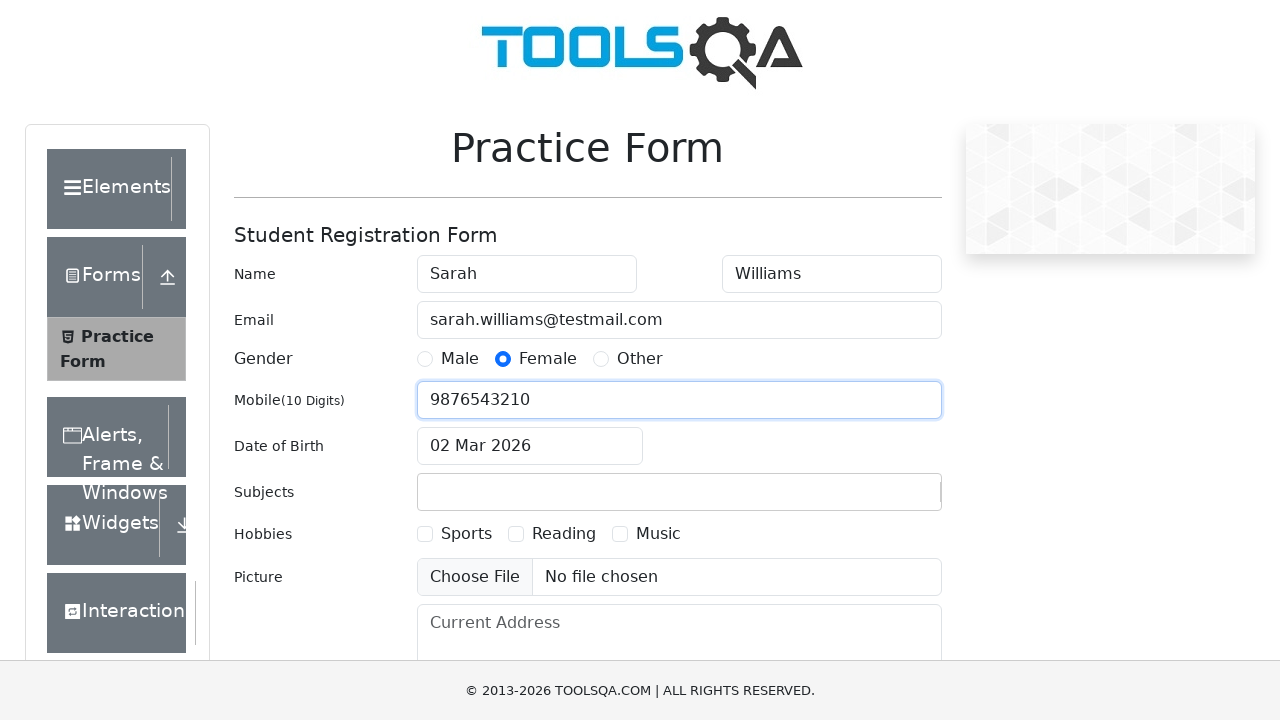

Clicked submit button to submit registration form at (885, 499) on #submit
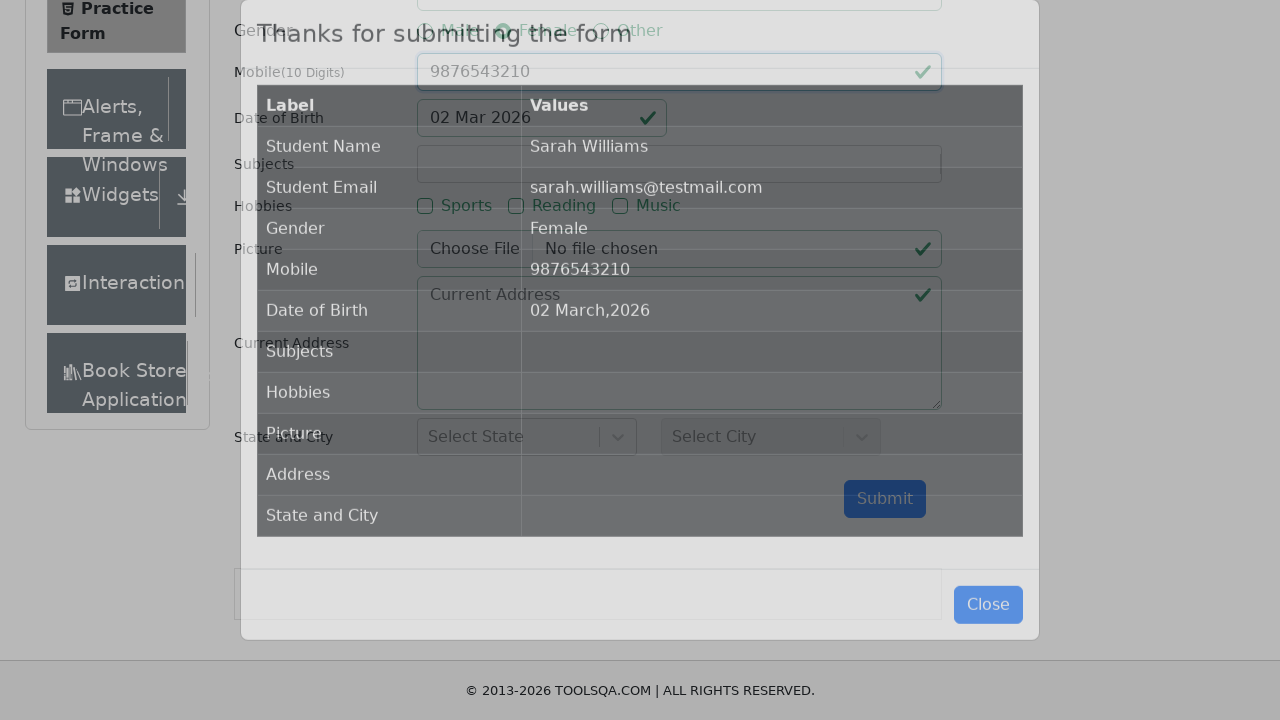

Results modal appeared confirming successful form submission
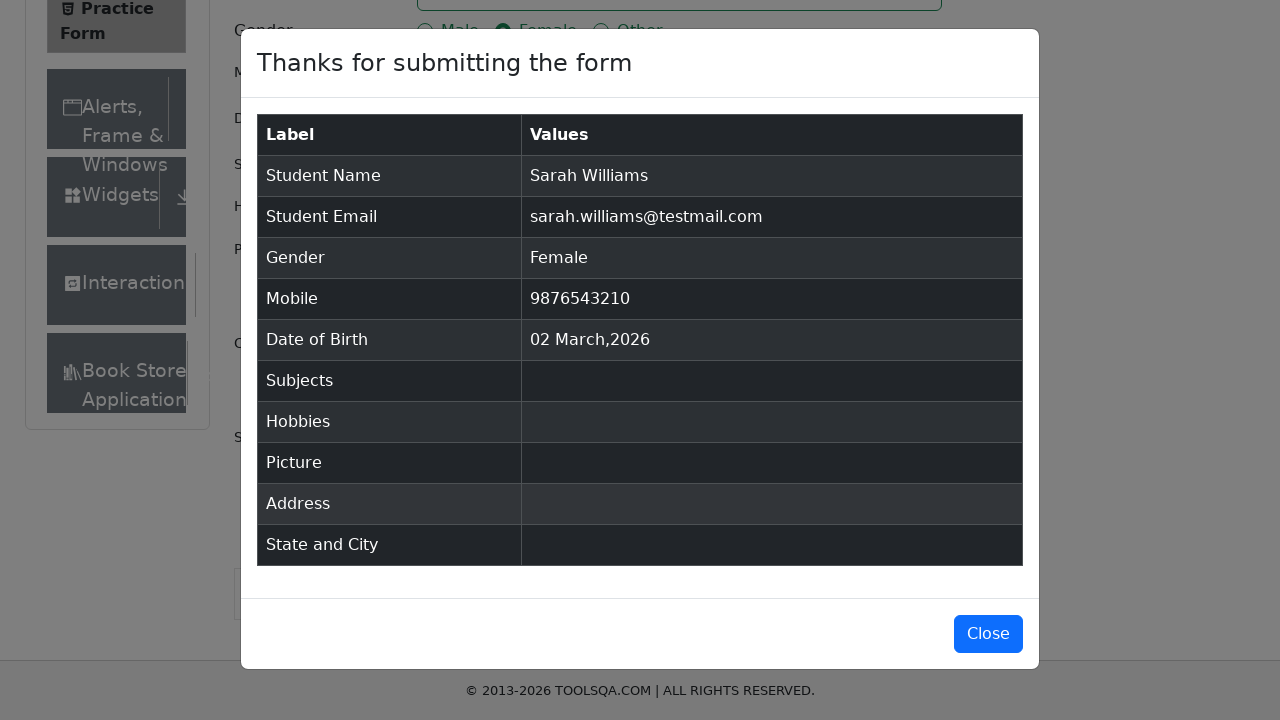

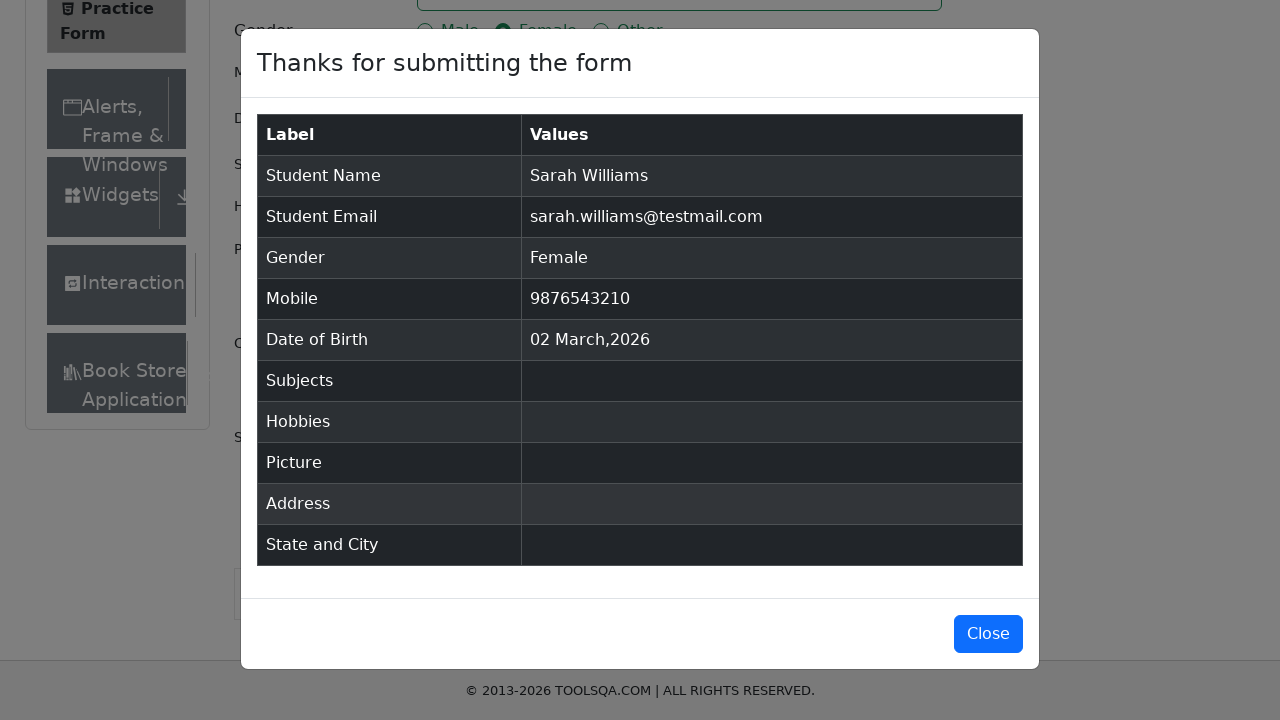